Tests mouse interaction functionality by performing a double-click on a button and a right-click (context click) on another button on a demo page.

Starting URL: https://demoqa.com/buttons

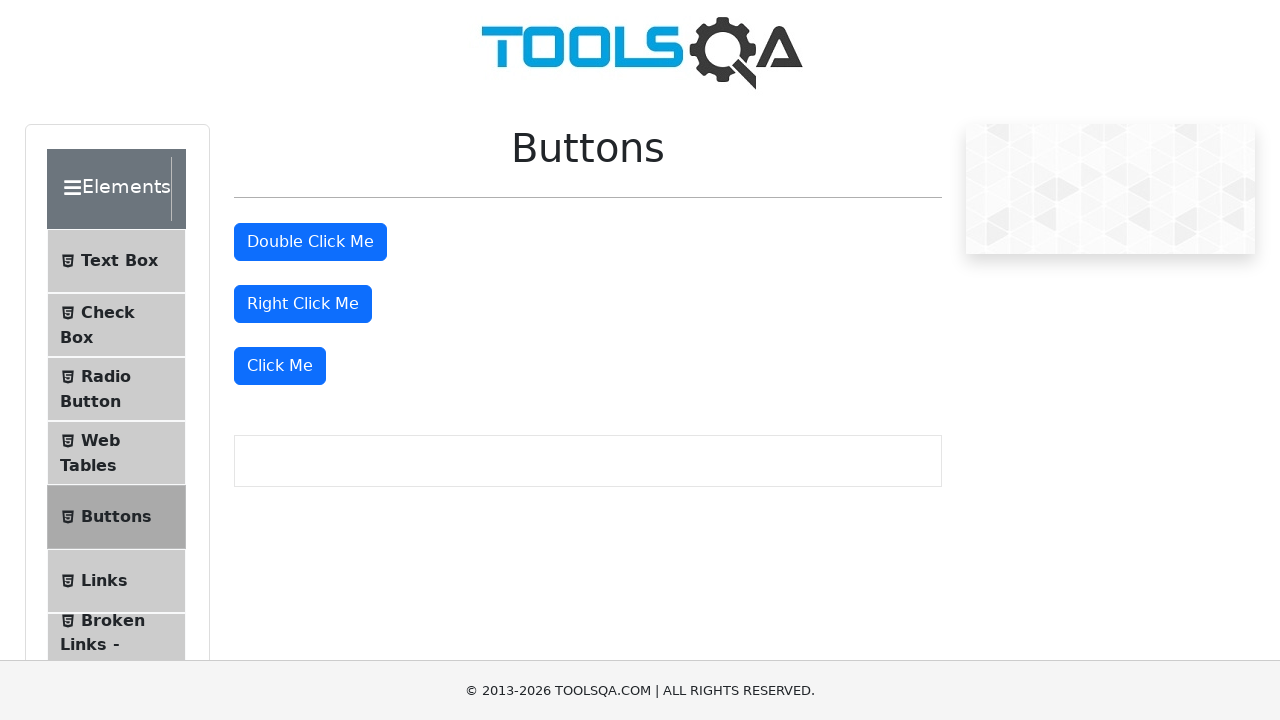

Located double-click button element
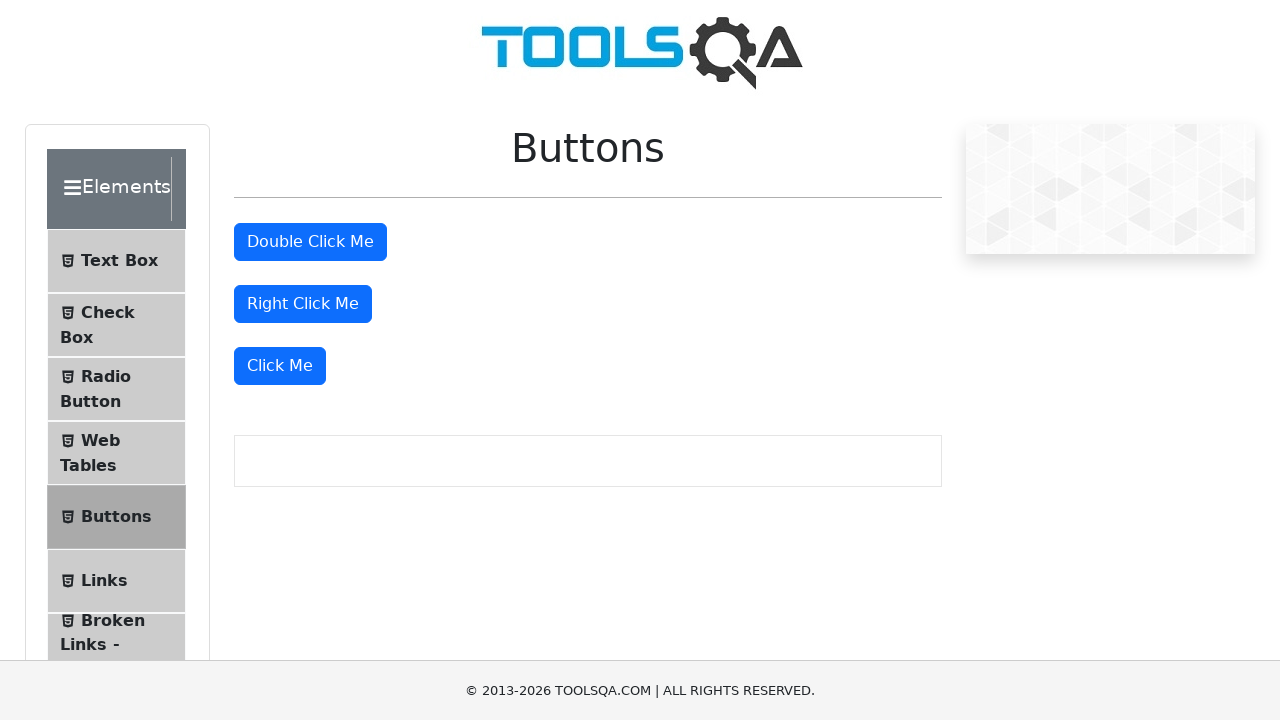

Performed double-click on button at (310, 242) on #doubleClickBtn
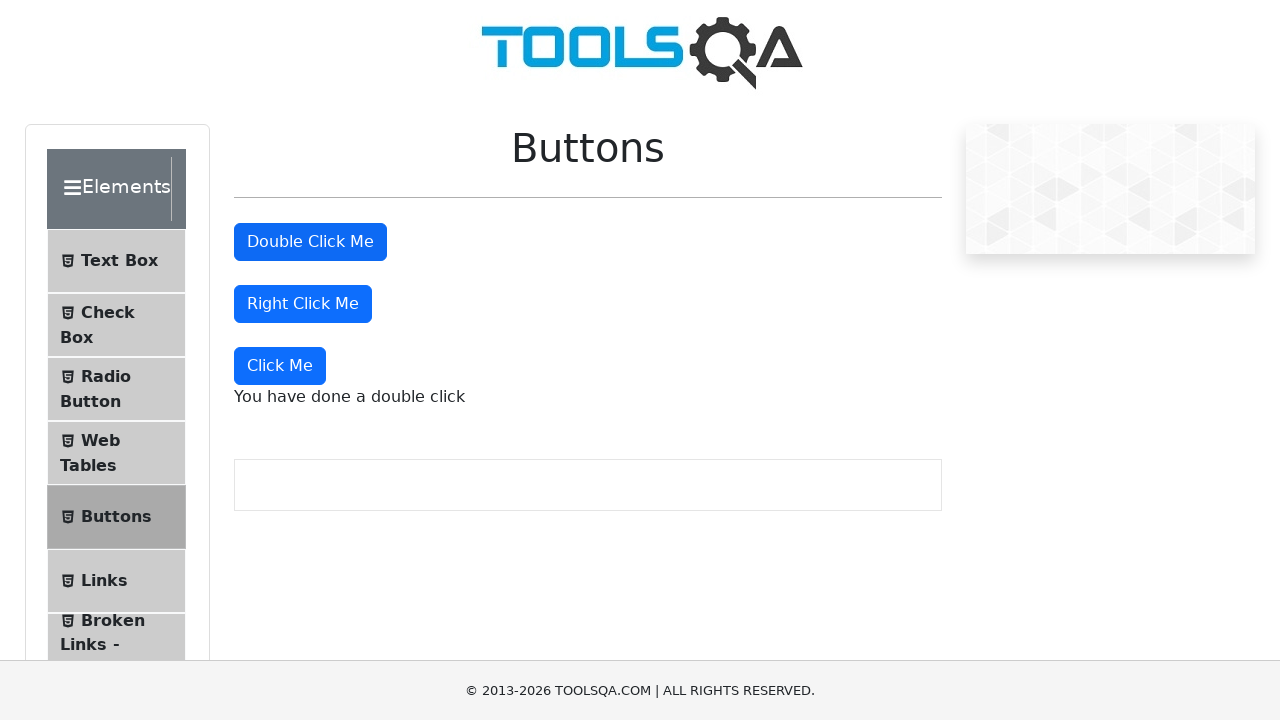

Located right-click button element
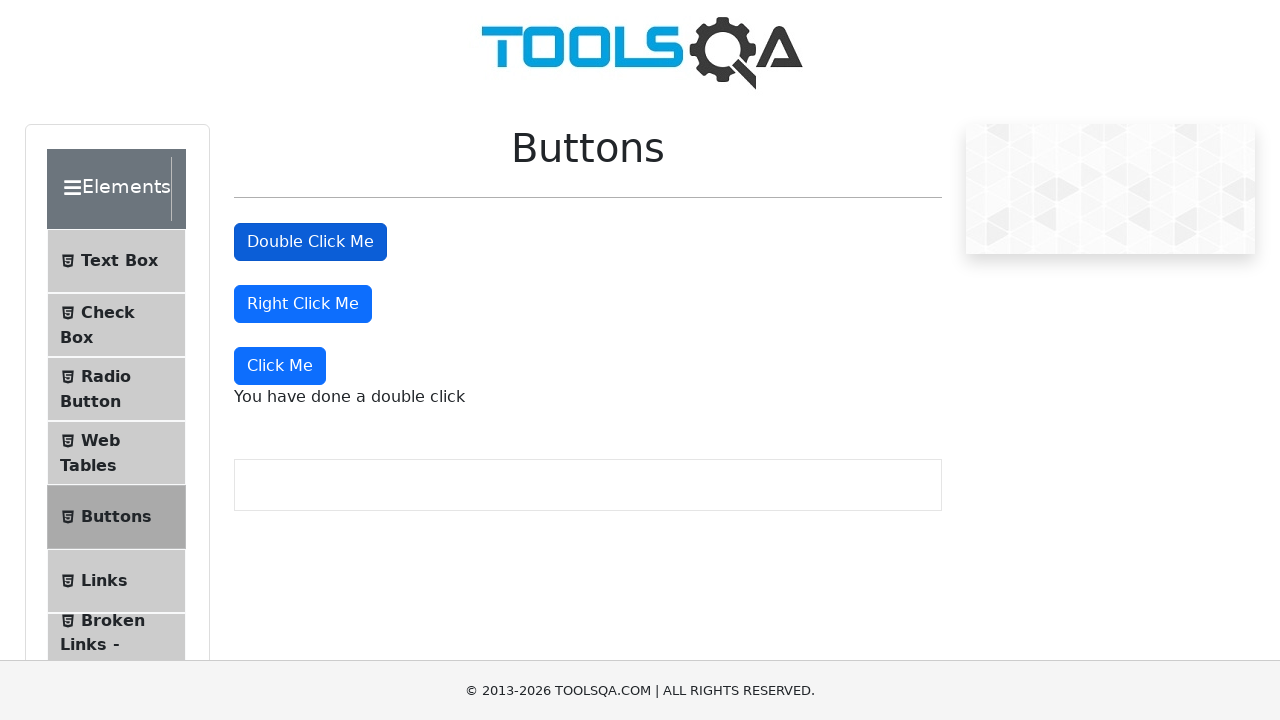

Performed right-click (context click) on button at (303, 304) on #rightClickBtn
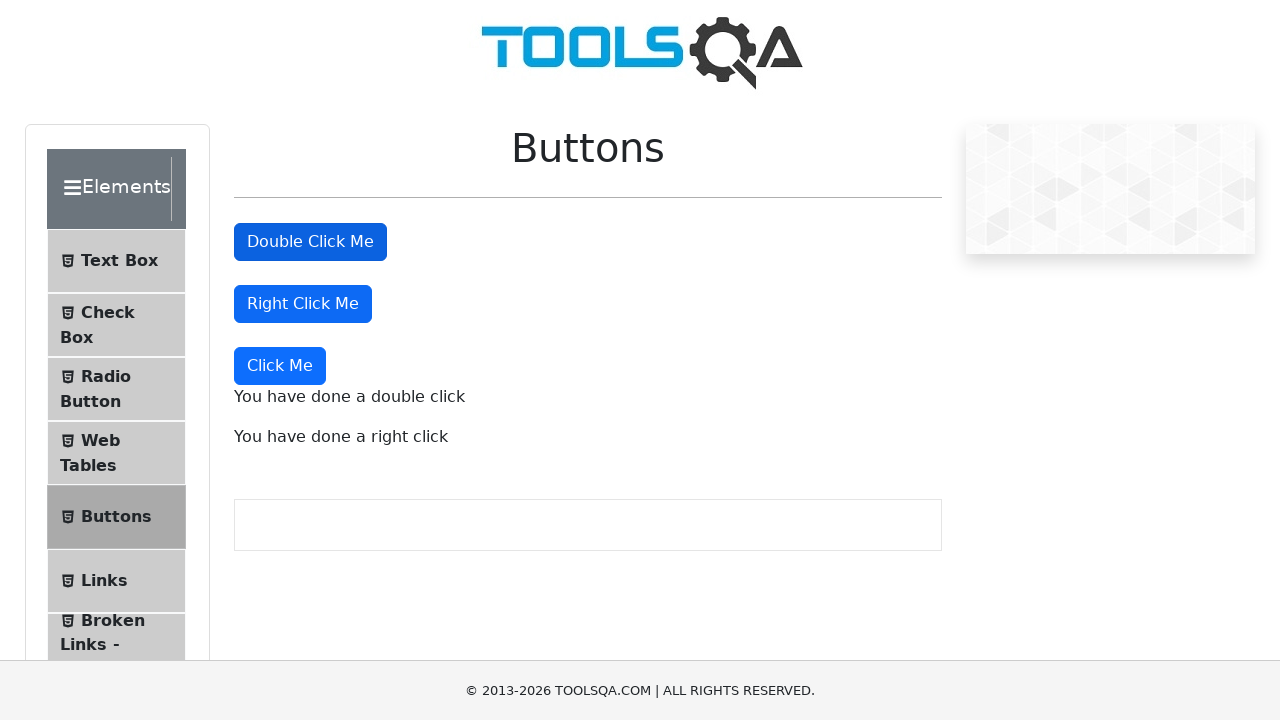

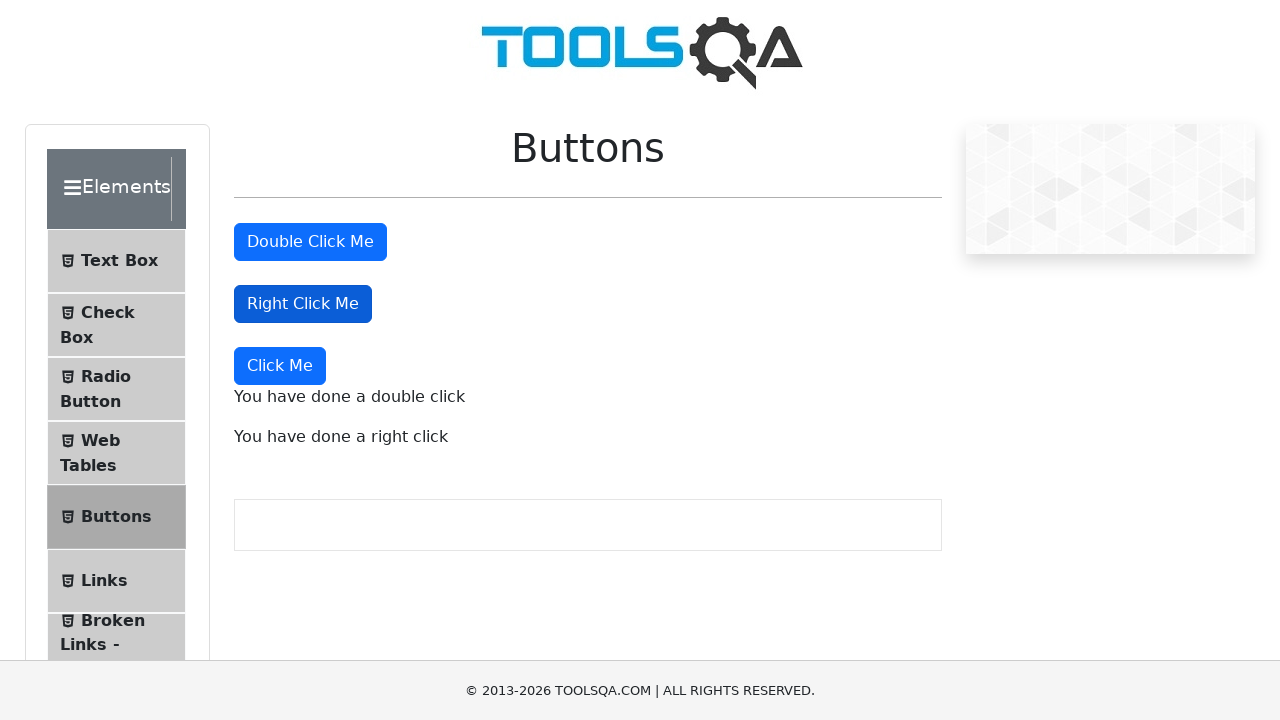